Tests mouse interaction functionality by performing a double-click on one button and a right-click (context click) on another button

Starting URL: https://demoqa.com/buttons

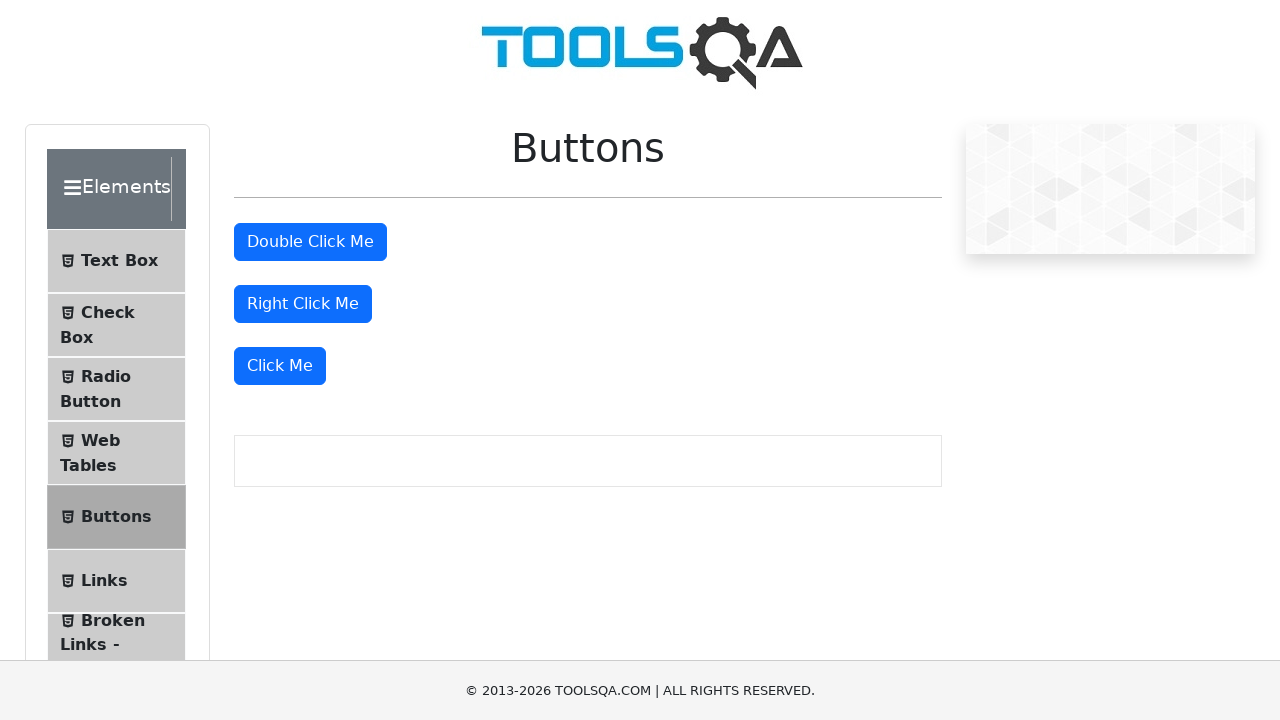

Double-clicked the double click button at (310, 242) on xpath=//button[@id='doubleClickBtn']
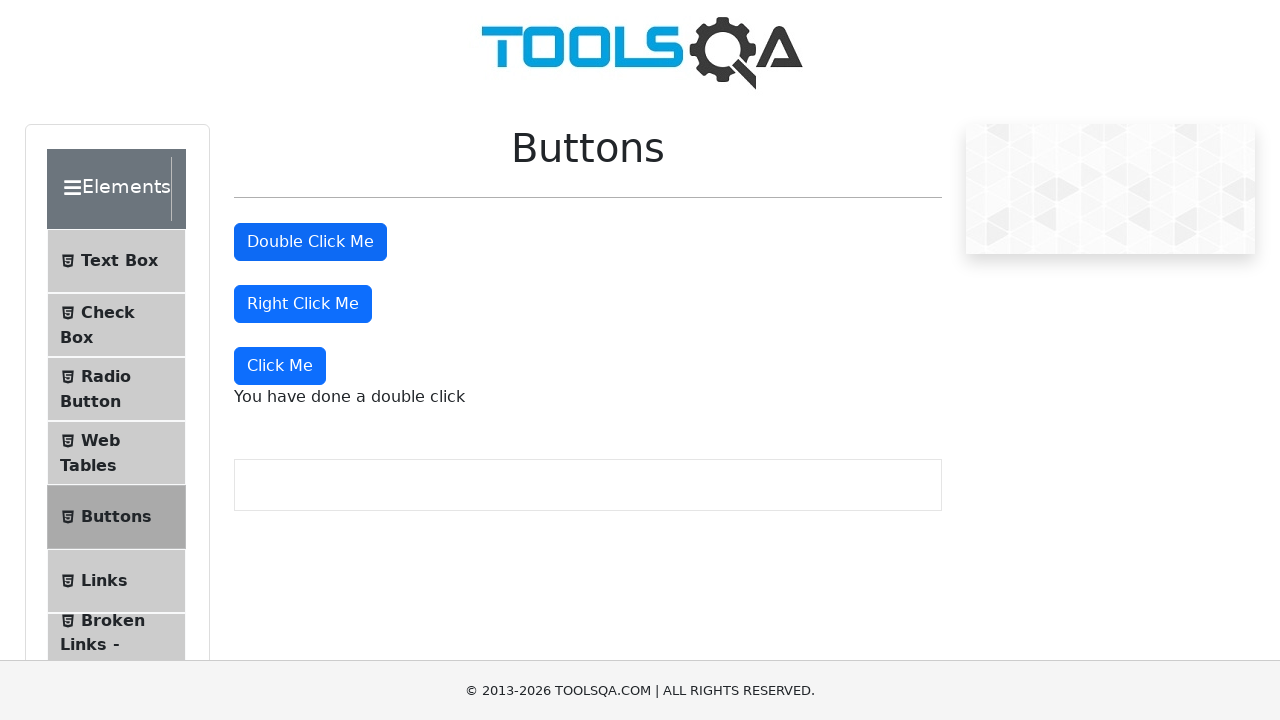

Right-clicked the right click button at (303, 304) on //button[@id='rightClickBtn']
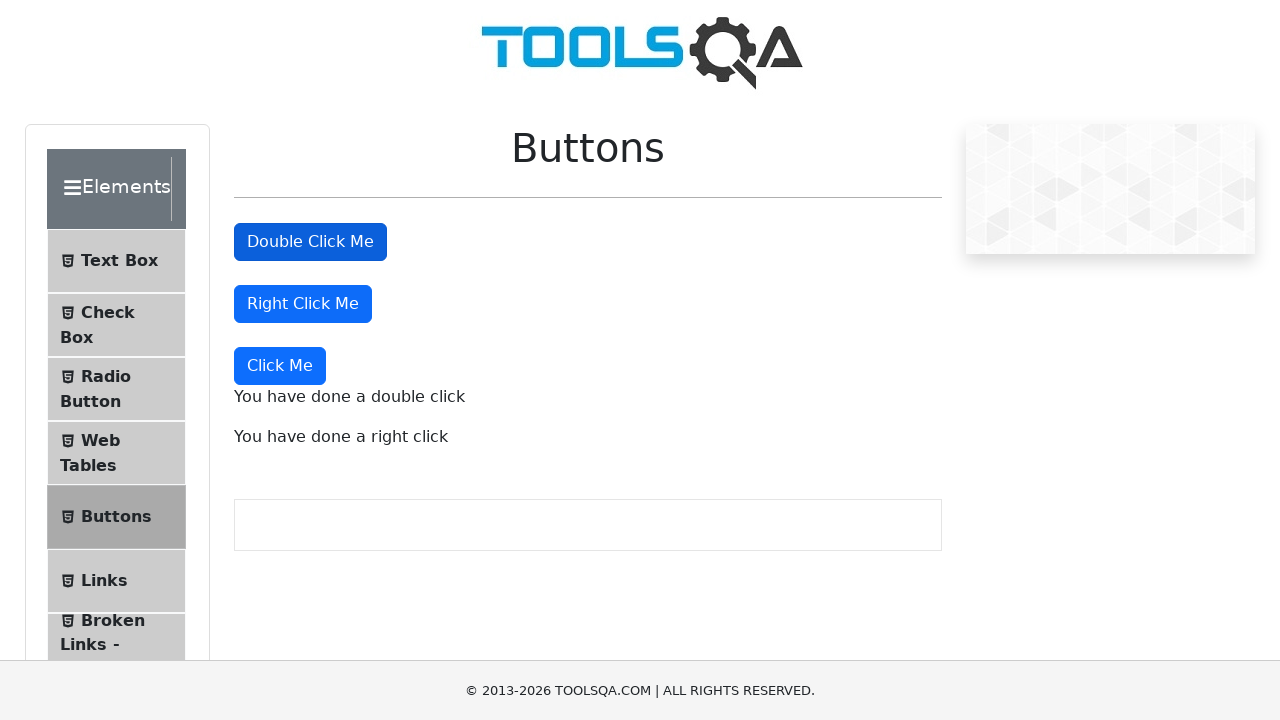

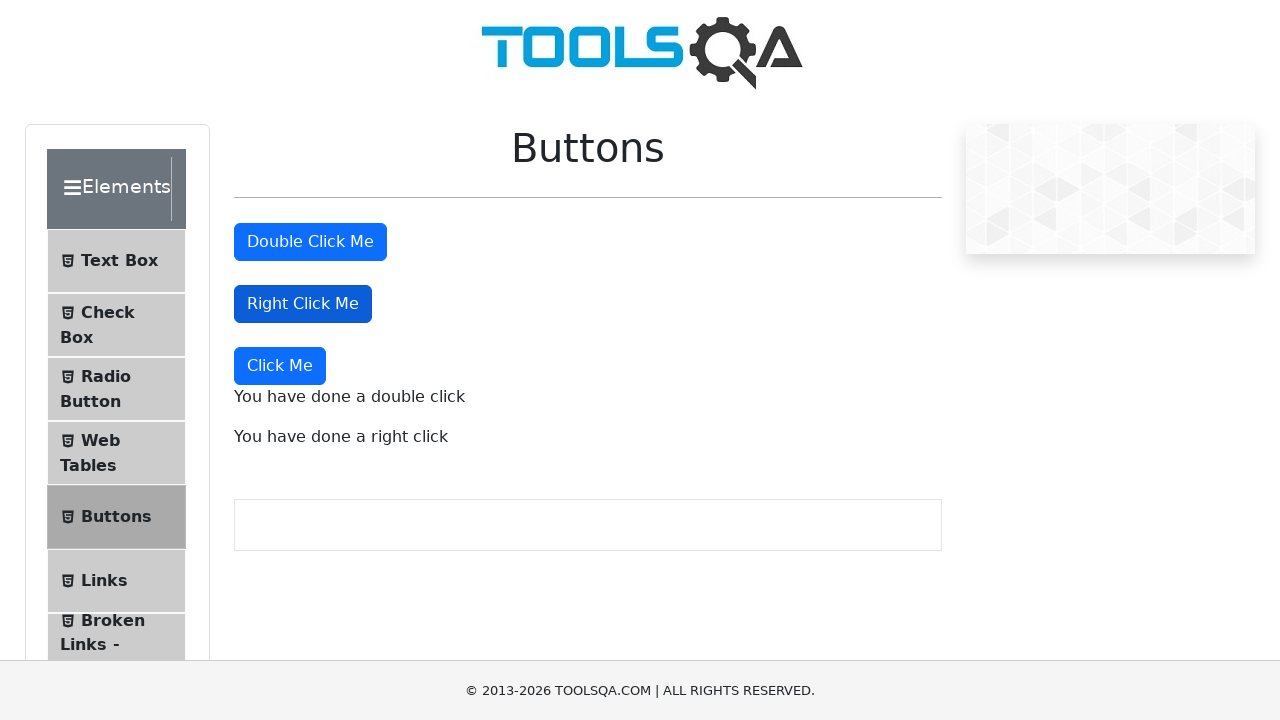